Tests that all items in the selectable list change color when selected one by one.

Starting URL: https://demoqa.com/

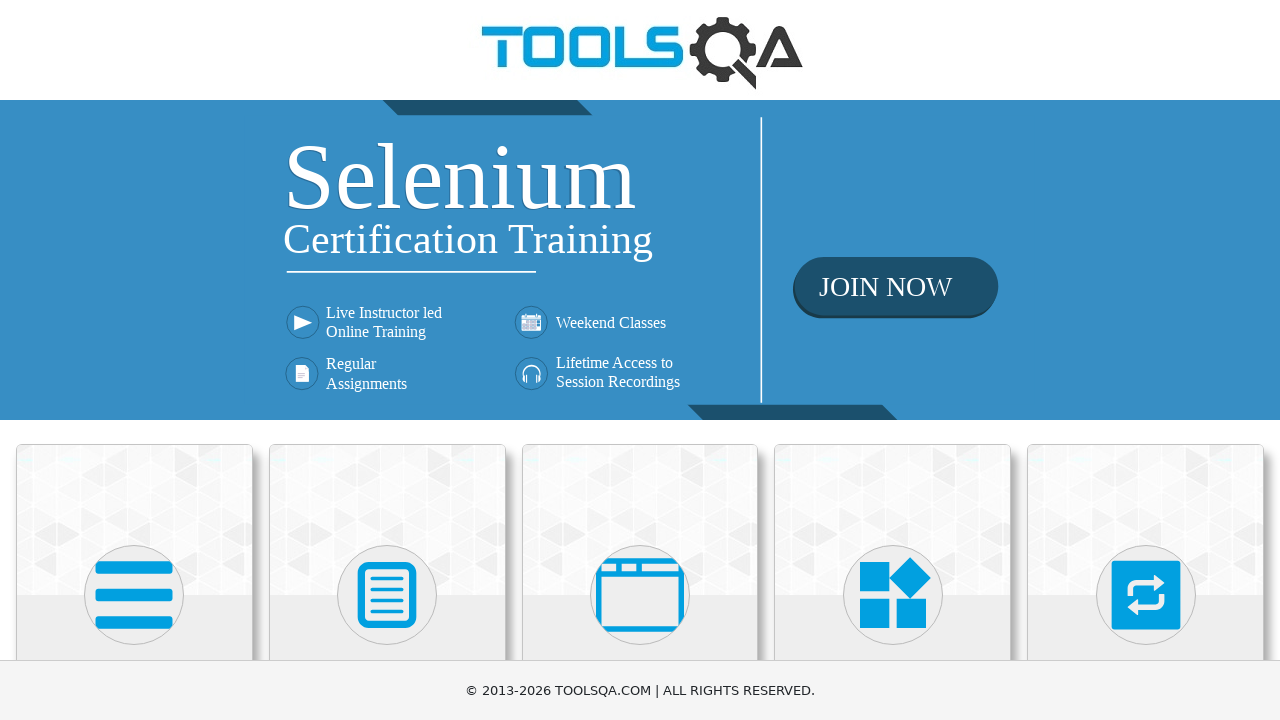

Clicked on Interactions category card at (1146, 360) on text=Interactions
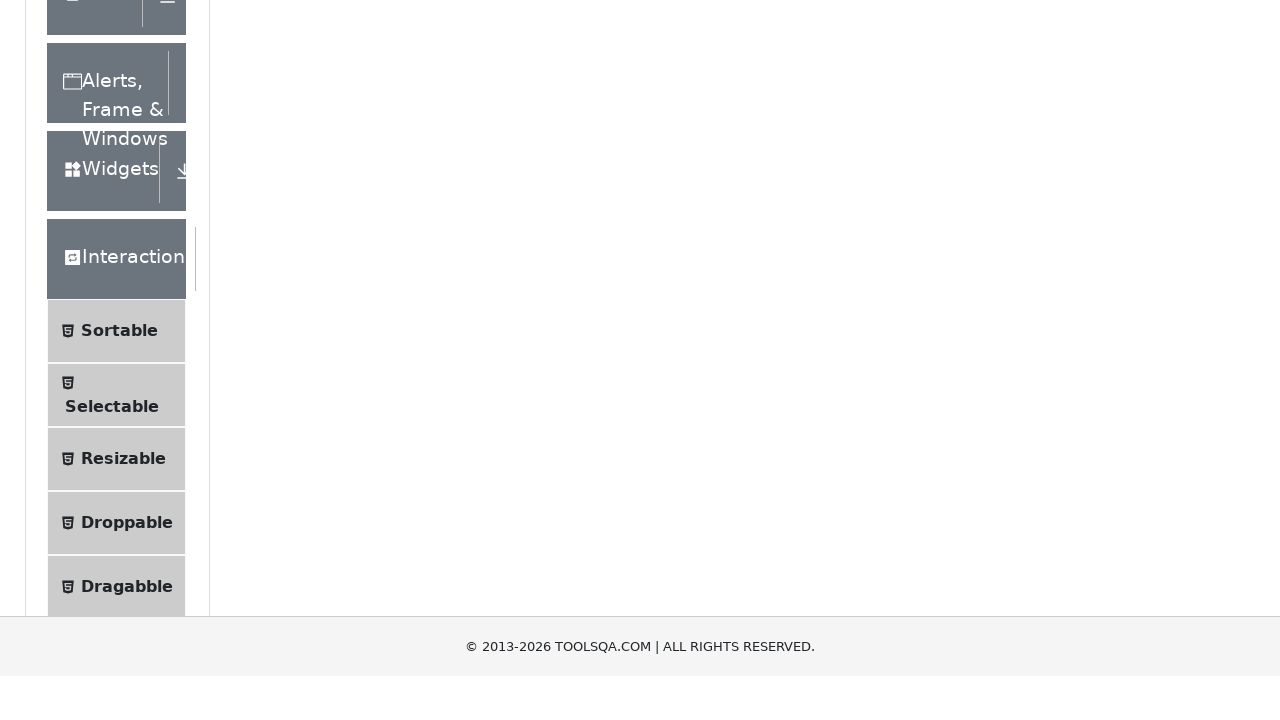

Clicked on Selectable in the left panel menu at (112, 360) on text=Selectable
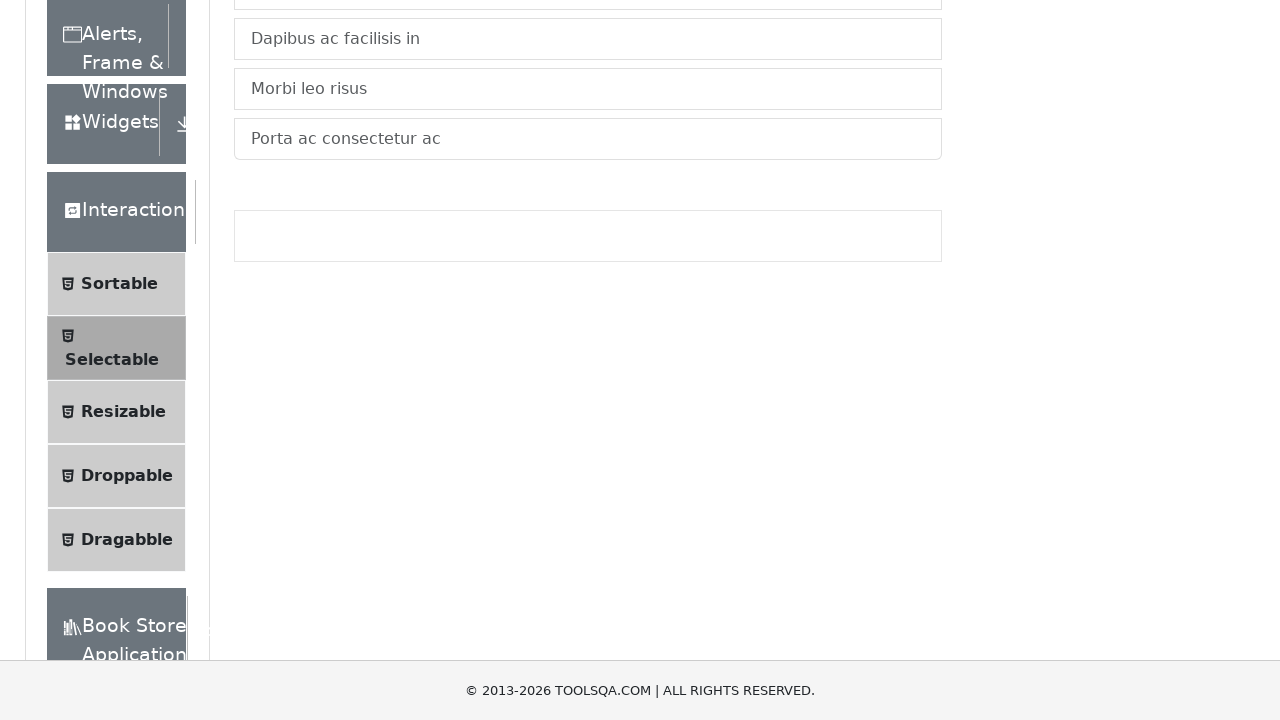

Clicked on List tab at (264, 244) on #demo-tab-list
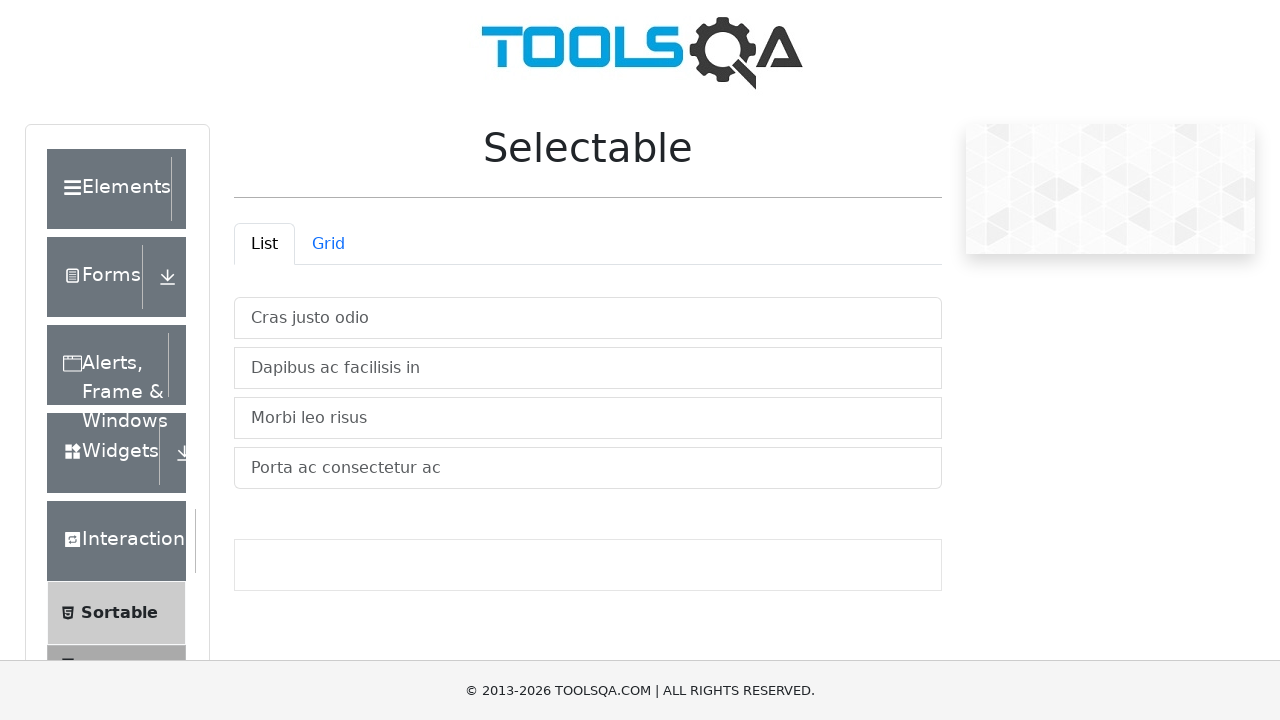

Clicked on list item 1 of 4 - item changed color at (588, 318) on #verticalListContainer .list-group-item >> nth=0
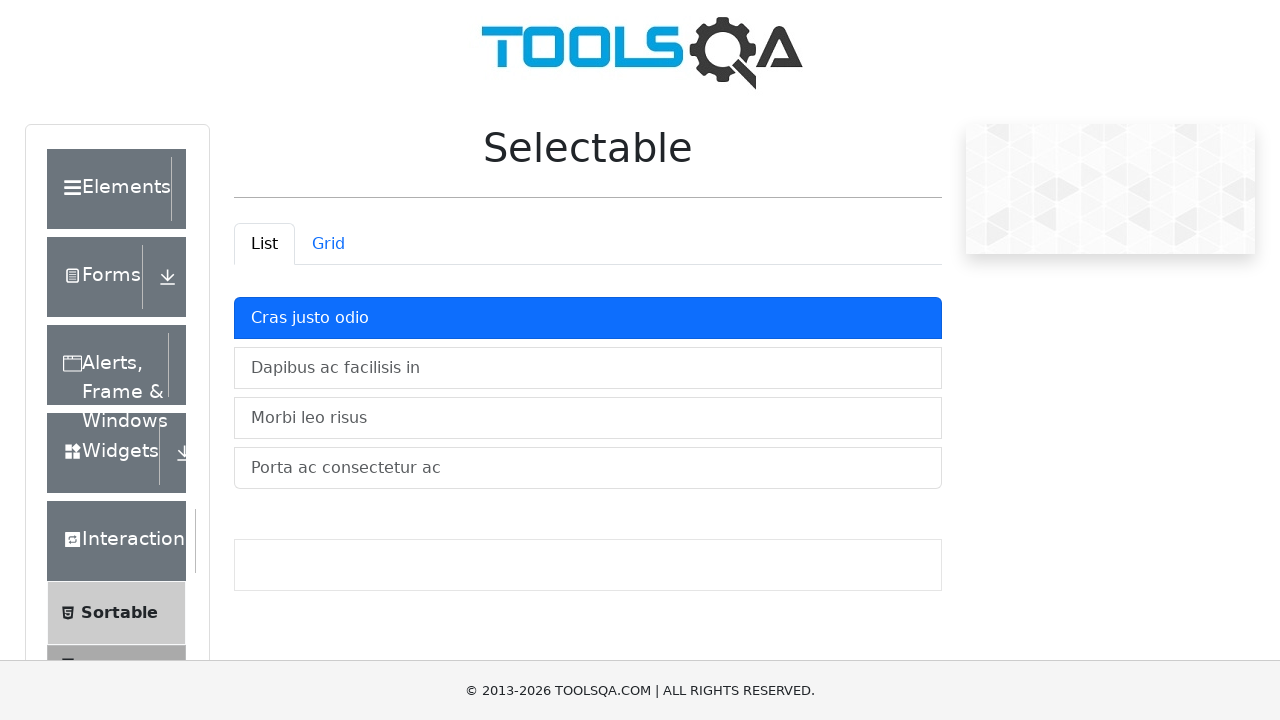

Clicked on list item 2 of 4 - item changed color at (588, 368) on #verticalListContainer .list-group-item >> nth=1
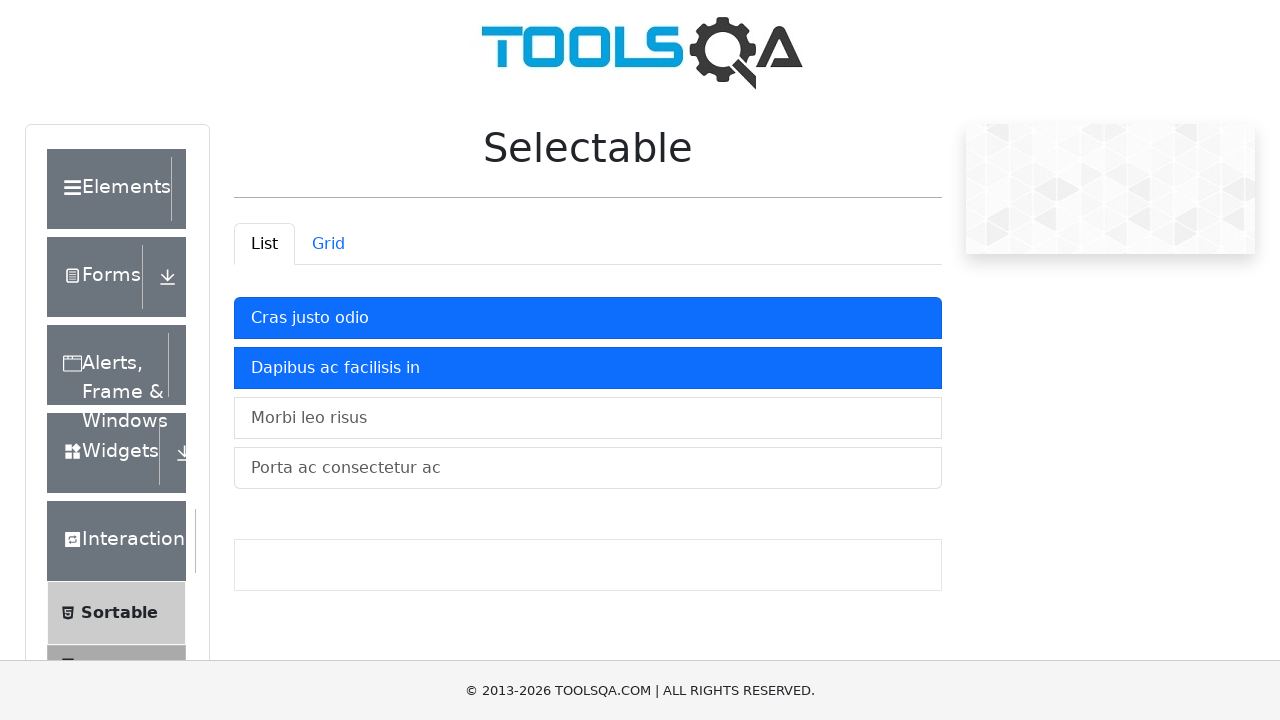

Clicked on list item 3 of 4 - item changed color at (588, 418) on #verticalListContainer .list-group-item >> nth=2
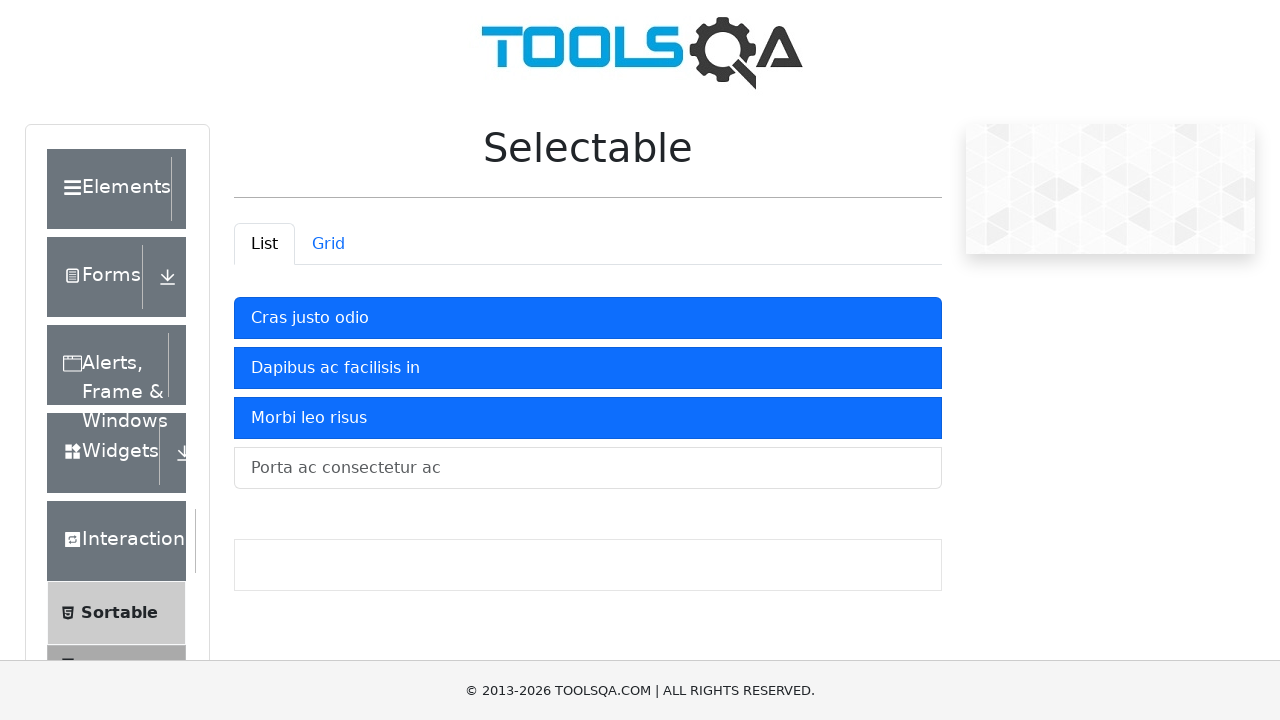

Clicked on list item 4 of 4 - item changed color at (588, 468) on #verticalListContainer .list-group-item >> nth=3
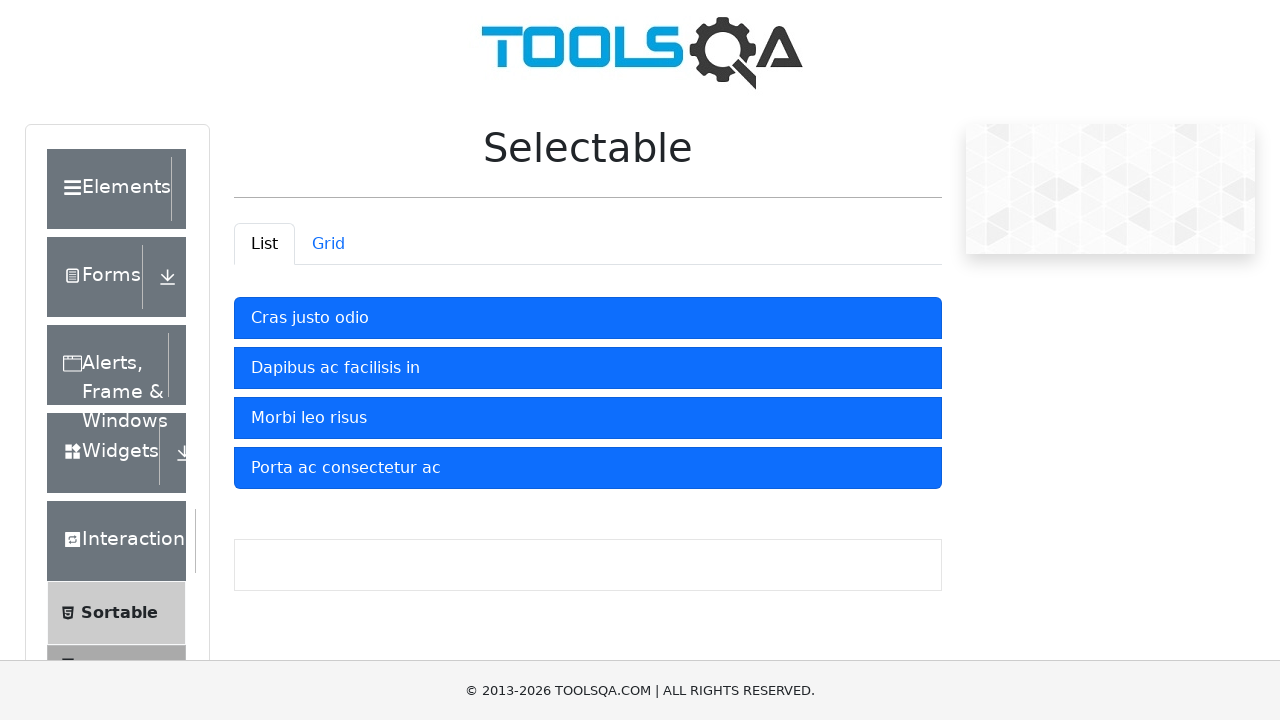

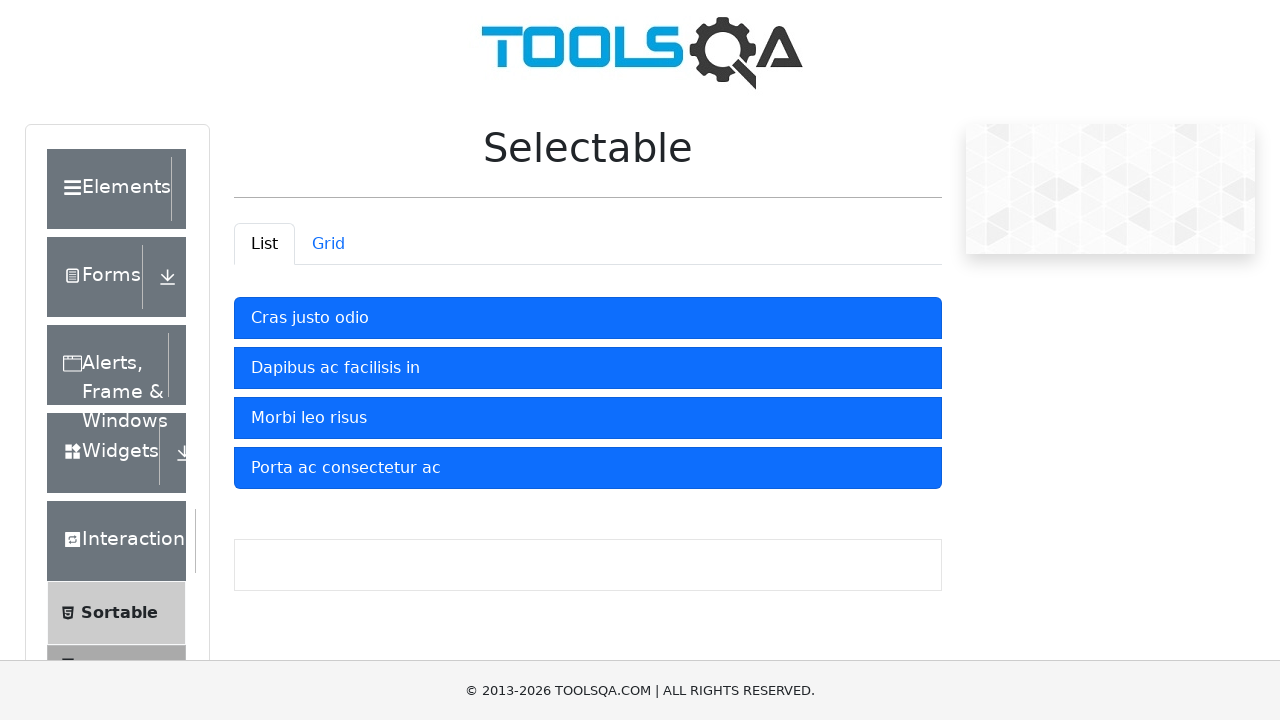